Navigates to an e-commerce playground site and clicks on the "Jolio Balia" product link to view product details.

Starting URL: https://ecommerce-playground.lambdatest.io/

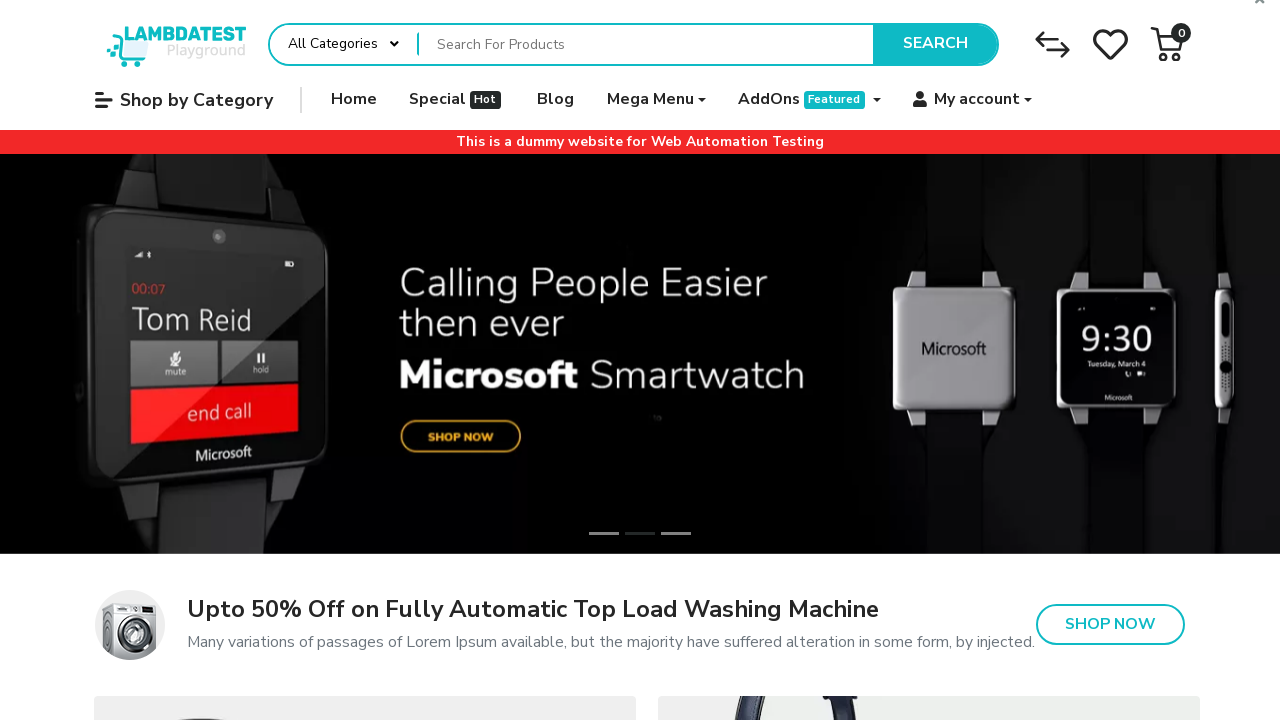

Navigated to e-commerce playground site
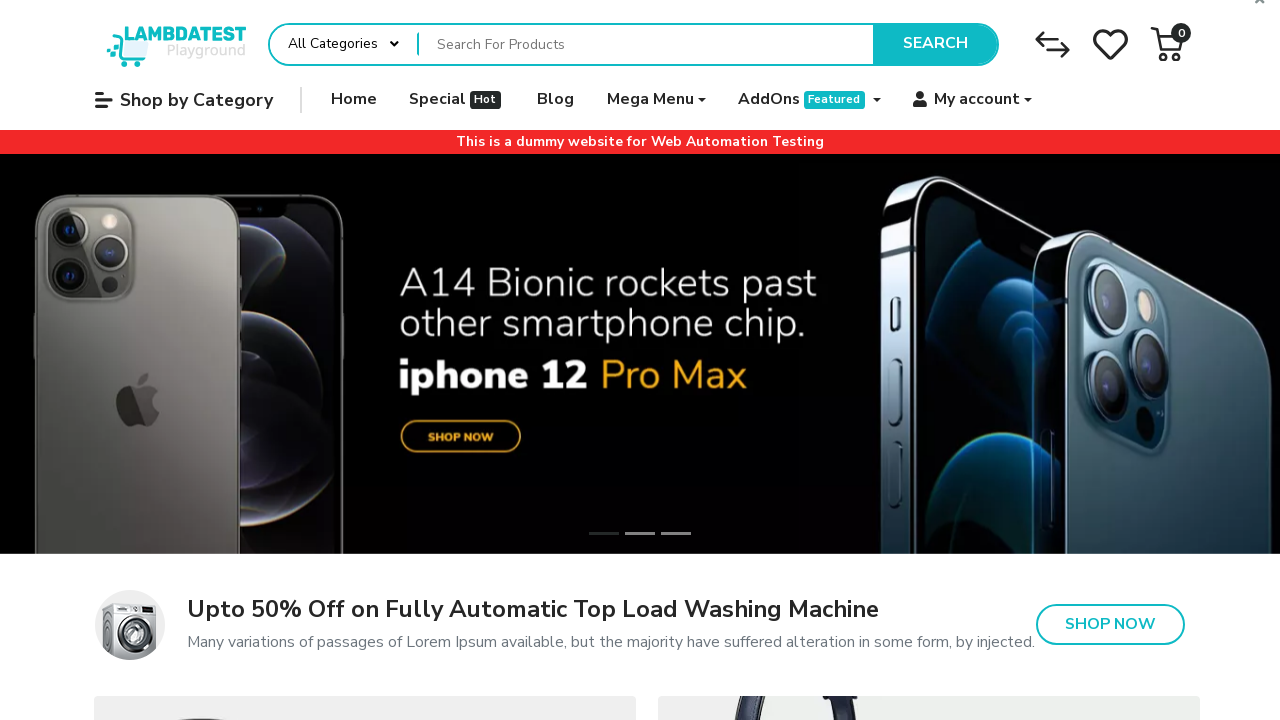

Clicked on the 'Jolio Balia' product link at (640, 397) on internal:role=link[name="Jolio Balia"s] >> nth=1
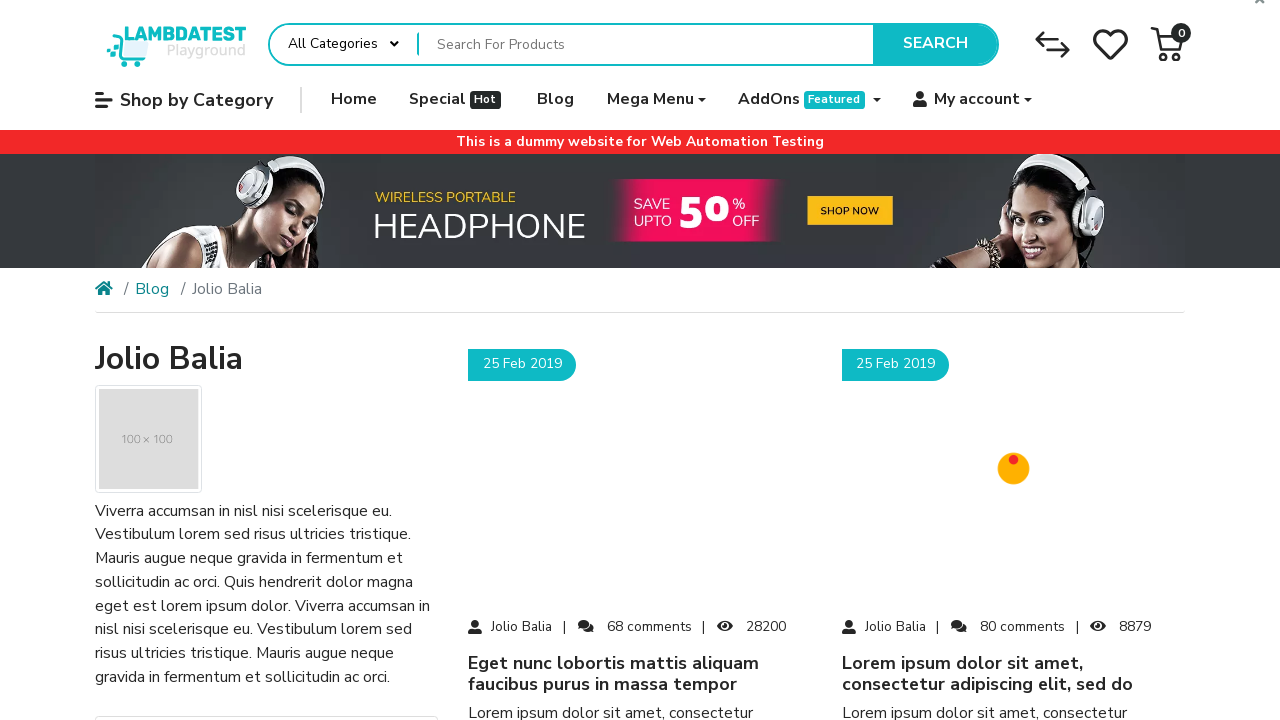

Product page loaded successfully
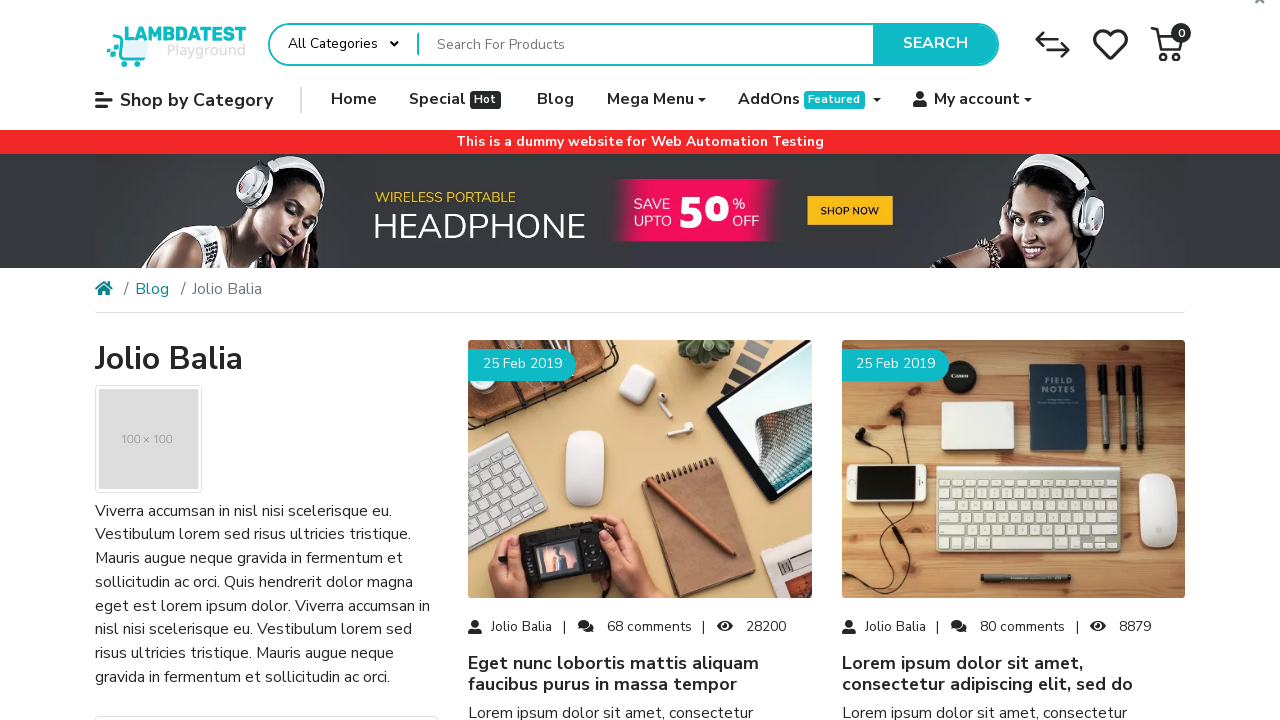

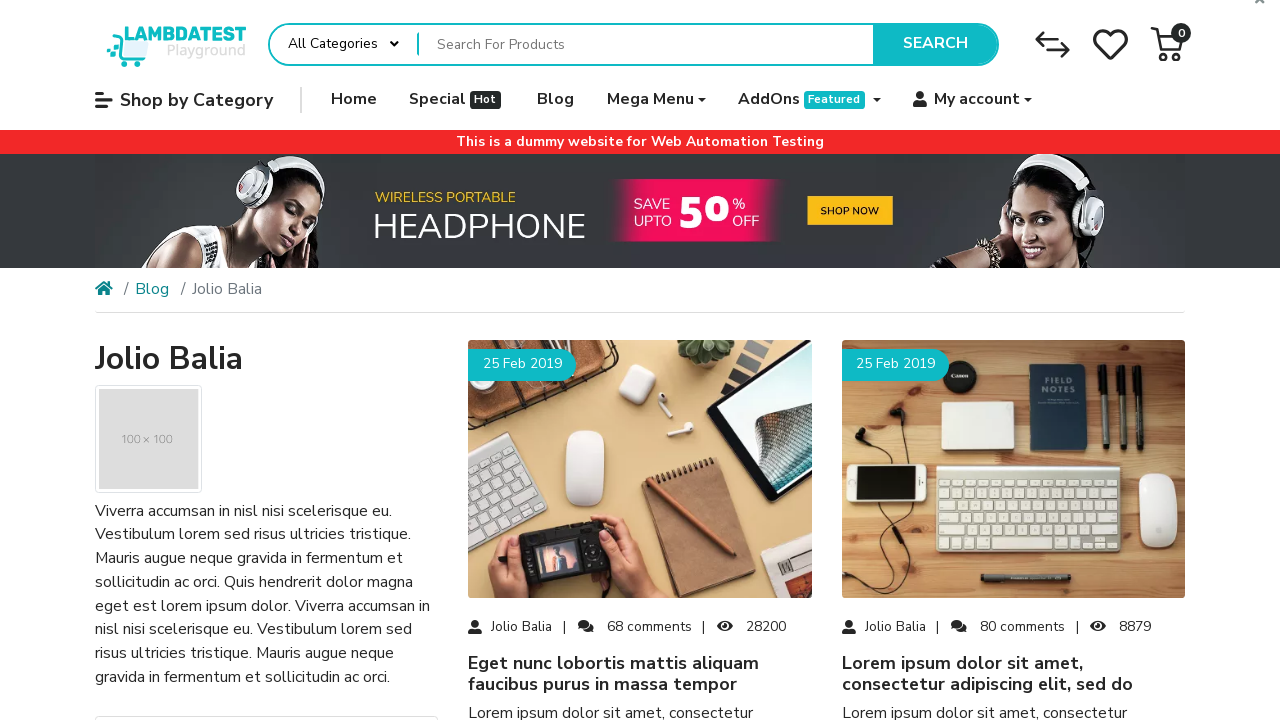